Attempts to click on a More button dropdown menu

Starting URL: https://guru.com

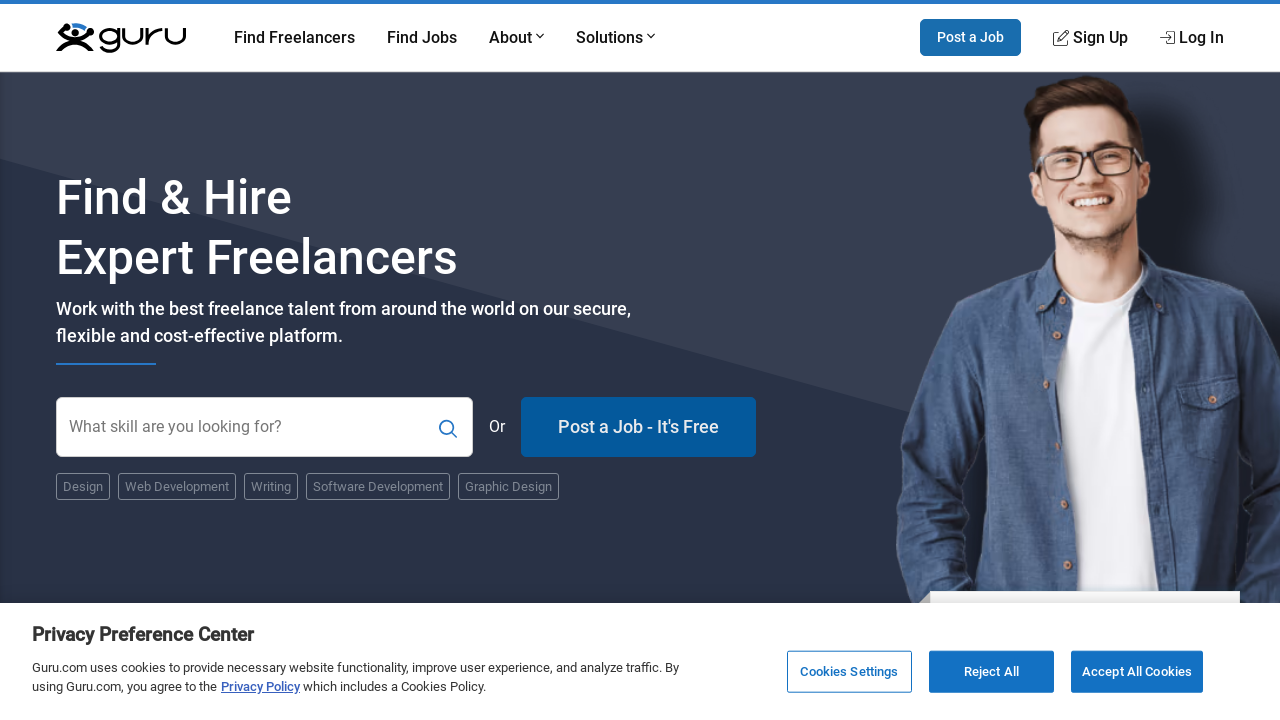

Located the More button dropdown trigger element
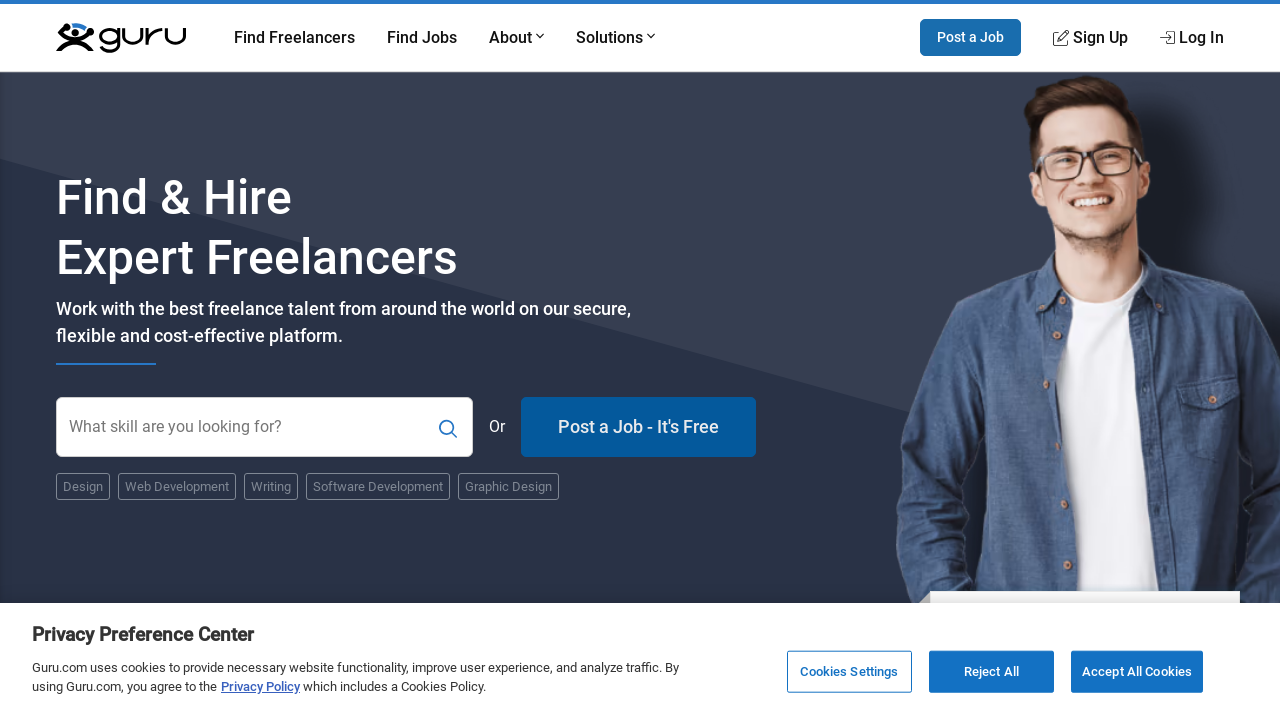

Clicked the More button dropdown menu at (616, 38) on xpath=//div[@class='c-header__dropdown__menu']//following::span[@class='c-header
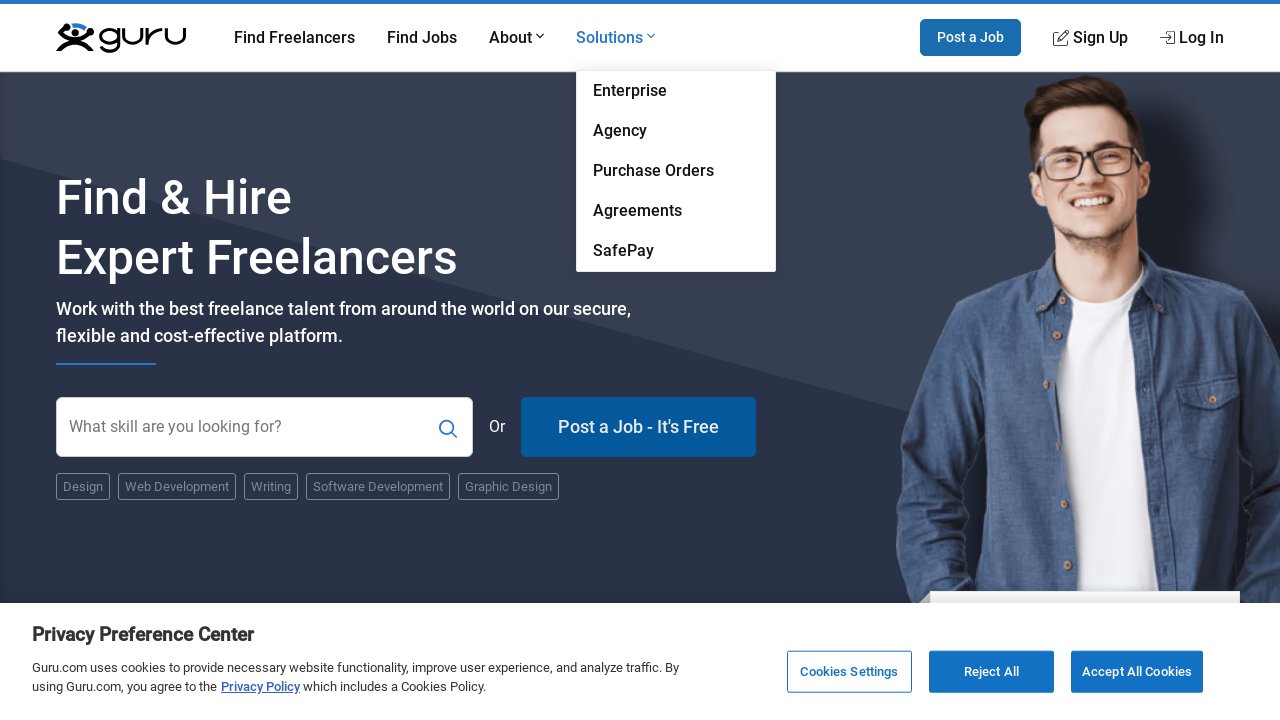

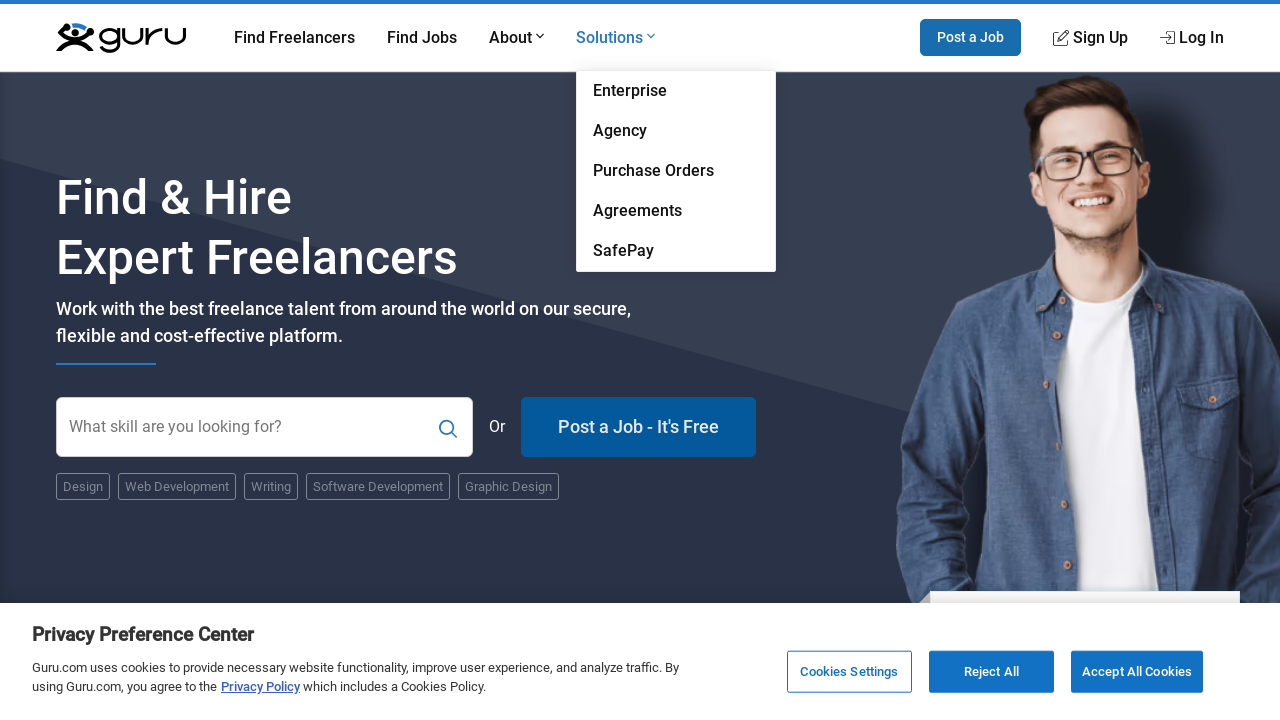